Tests adding multiple products to cart by clicking on products, adding them to cart, and navigating through the shopping flow

Starting URL: https://www.demoblaze.com/

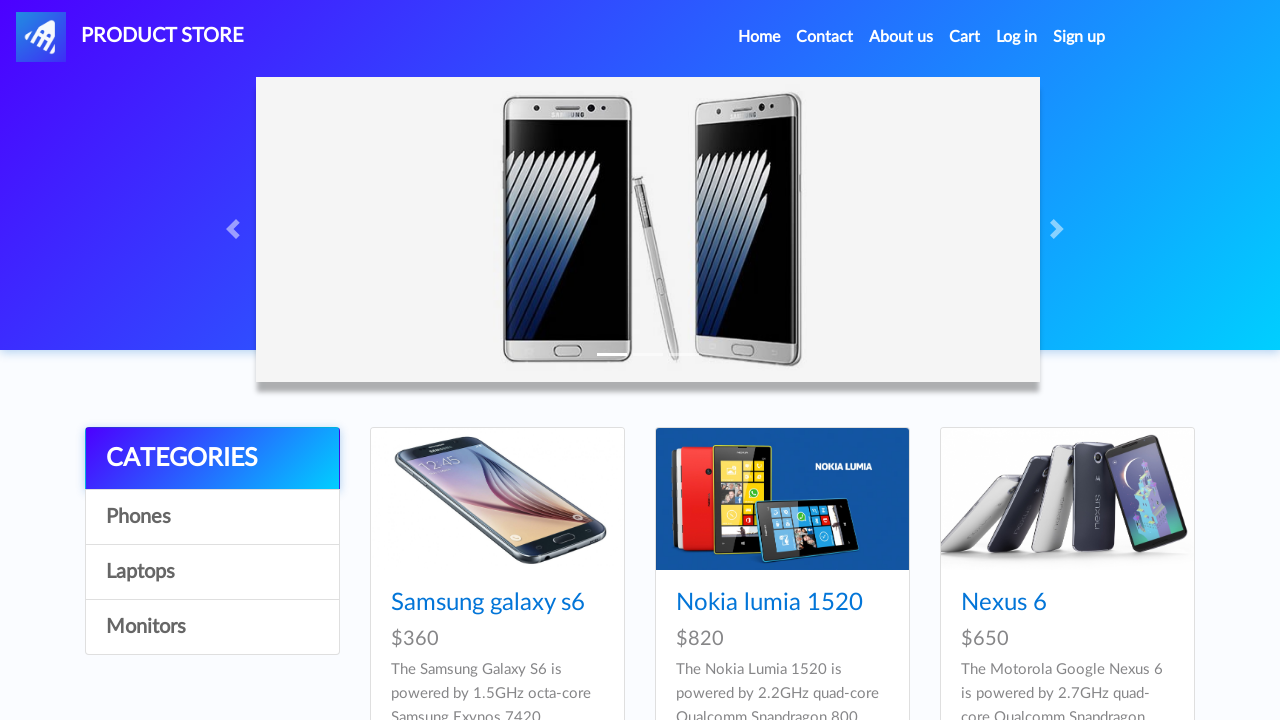

Set up dialog handler to accept all alerts
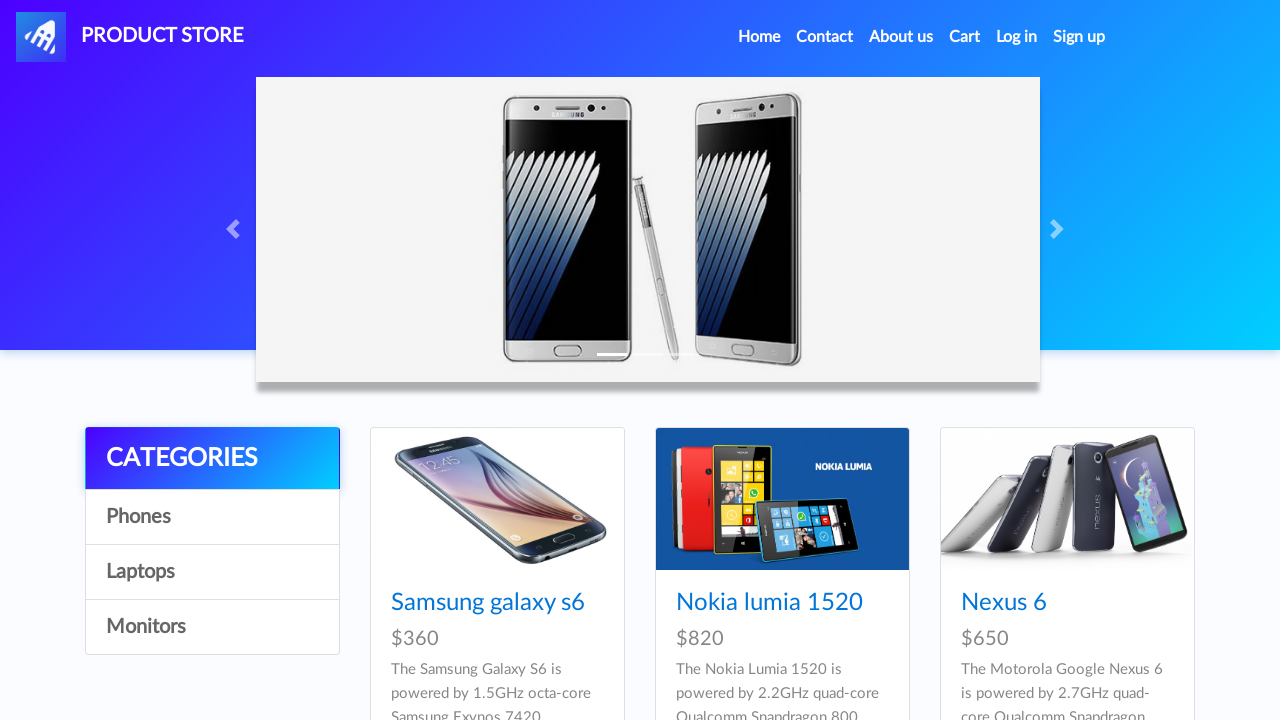

Clicked on Samsung Galaxy S6 product at (488, 603) on text=Samsung galaxy s6
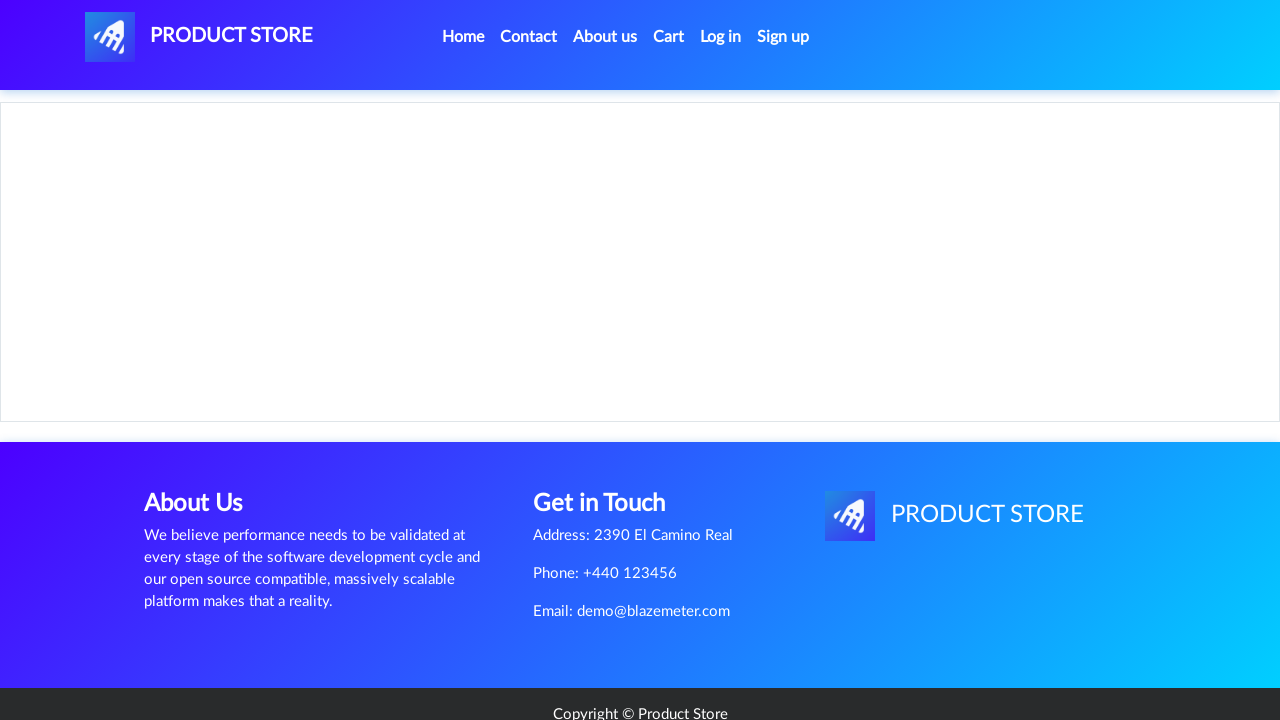

Clicked 'Add to cart' button for Samsung Galaxy S6 at (610, 440) on text=Add to cart
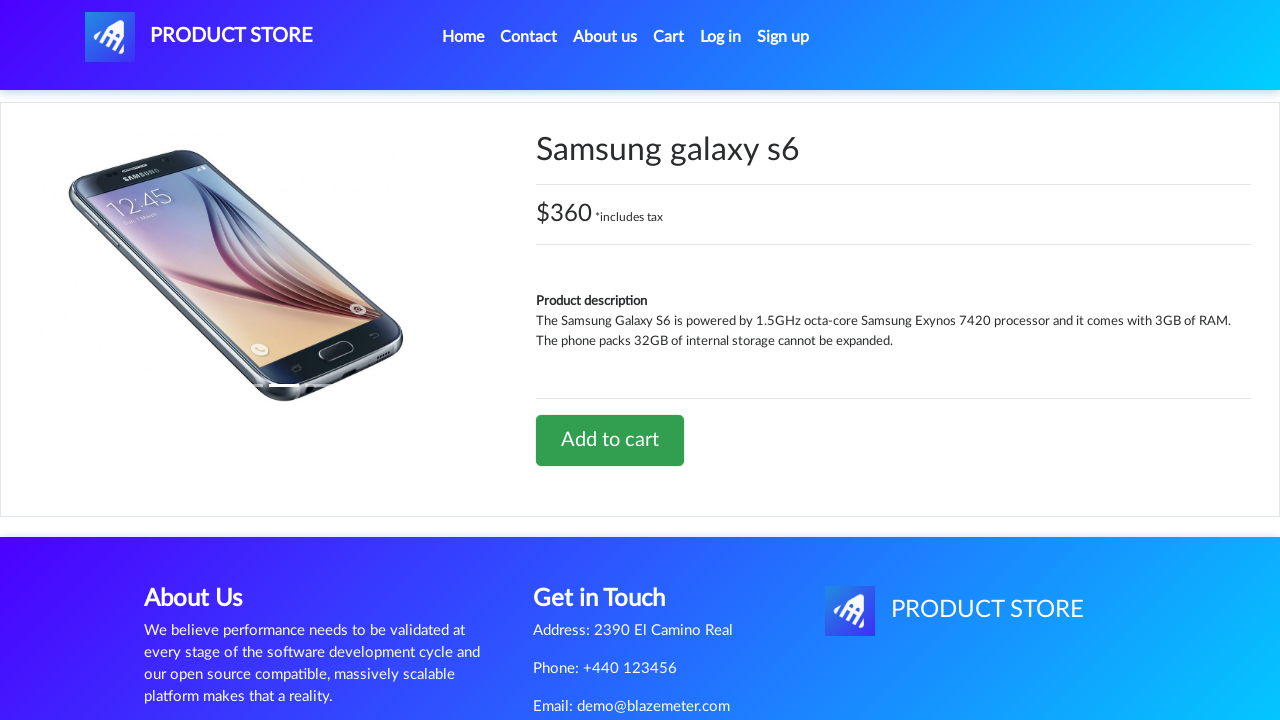

Navigated to shopping cart at (669, 37) on #cartur
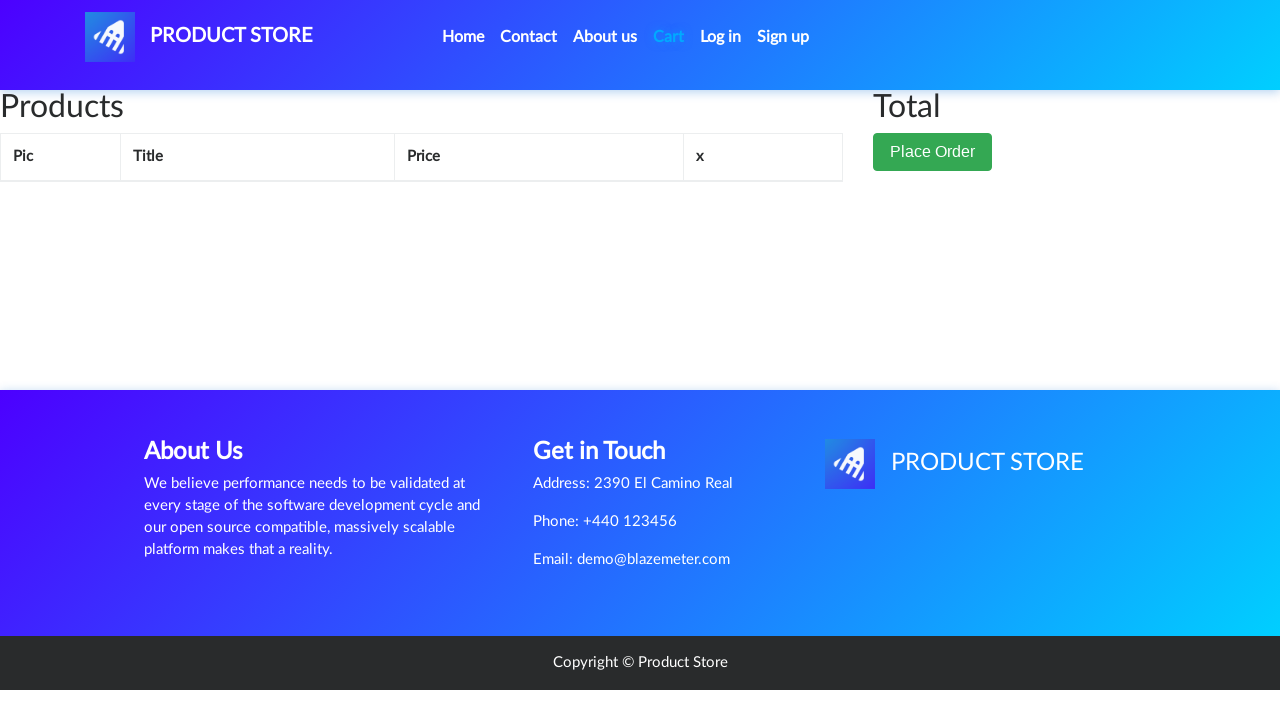

Clicked active navigation link to return to products at (463, 37) on .active > .nav-link
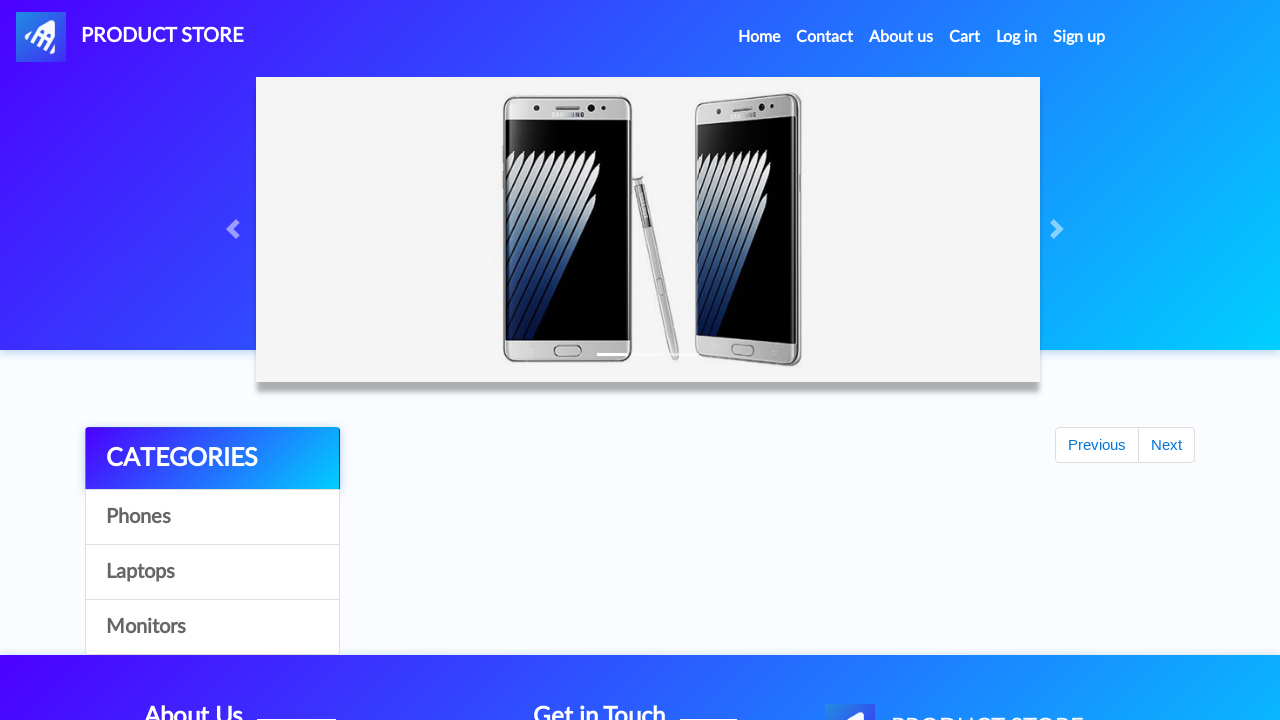

Clicked on iPhone 6 32gb product at (752, 361) on text=Iphone 6 32gb
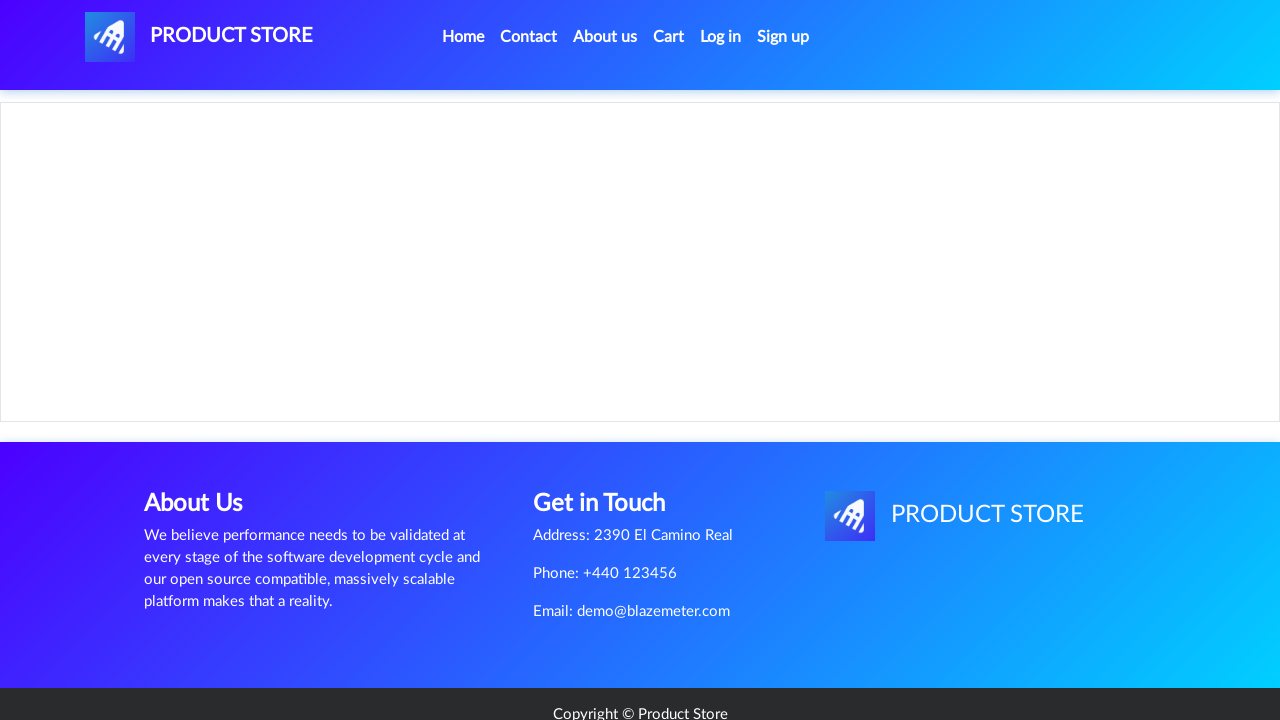

Clicked 'Add to cart' button for iPhone 6 32gb at (610, 440) on text=Add to cart
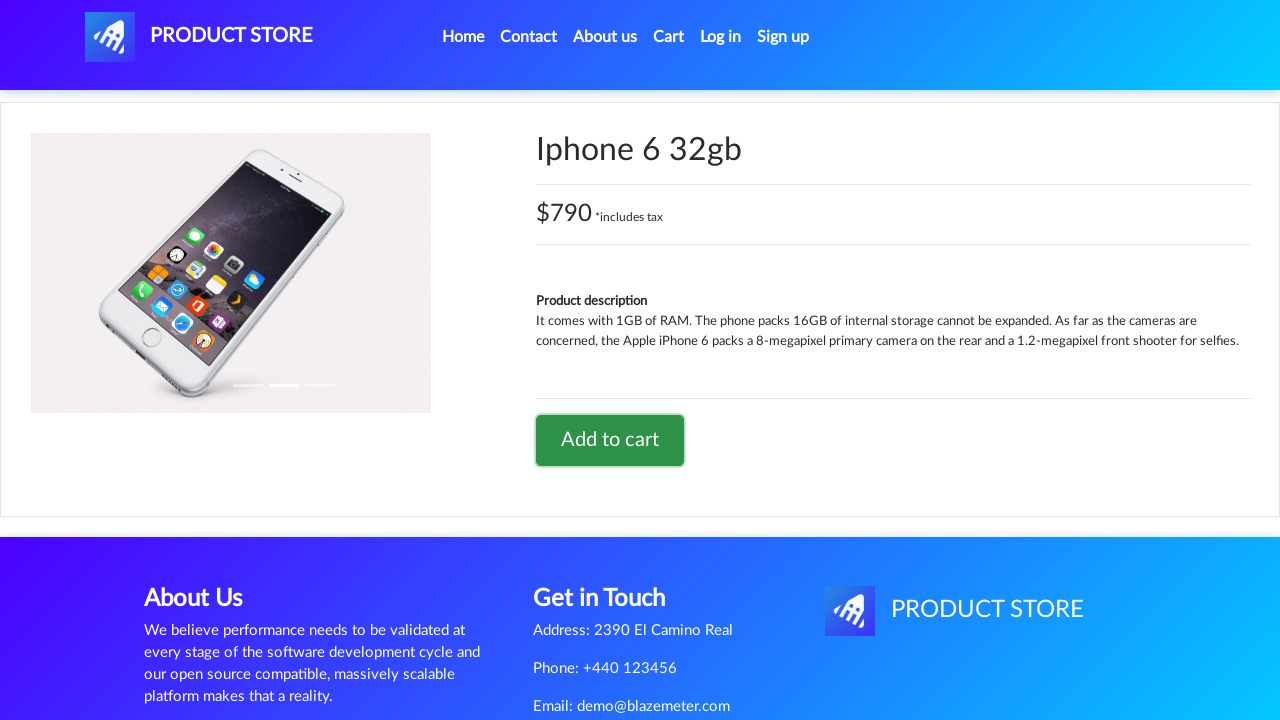

Navigated to shopping cart again at (669, 37) on #cartur
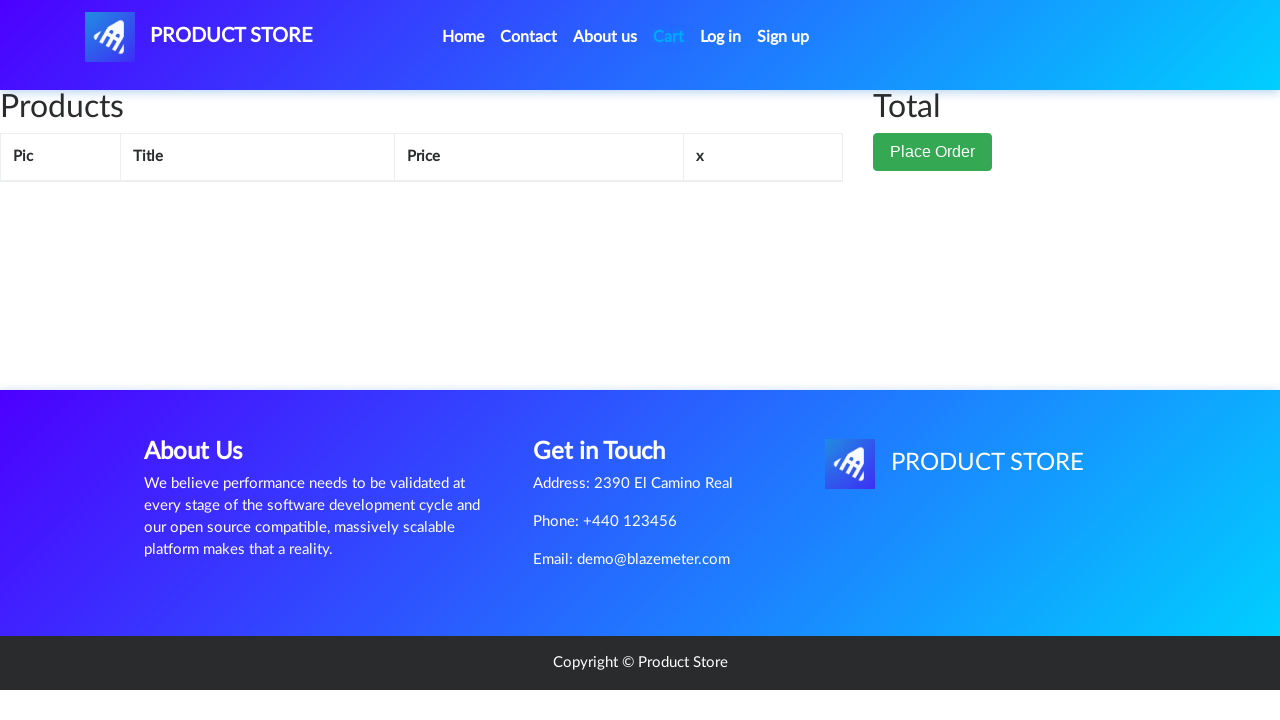

Deleted an item from the cart at (697, 330) on .success:nth-child(2) a
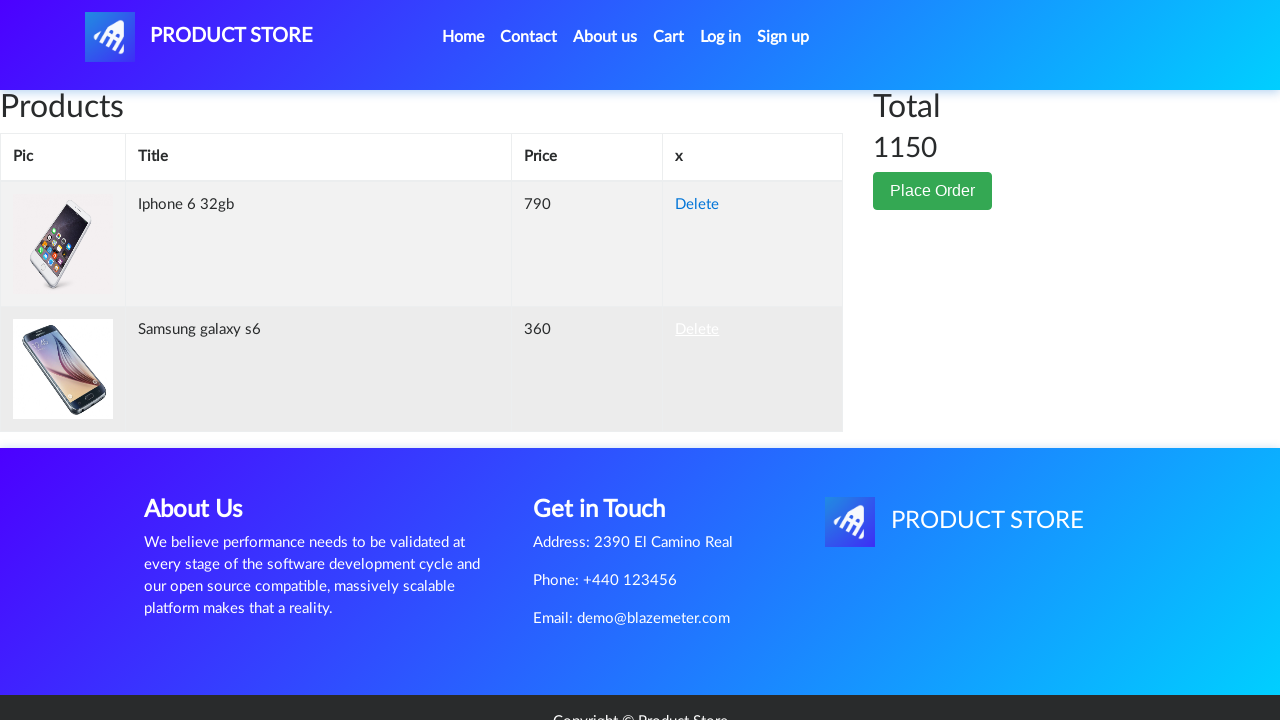

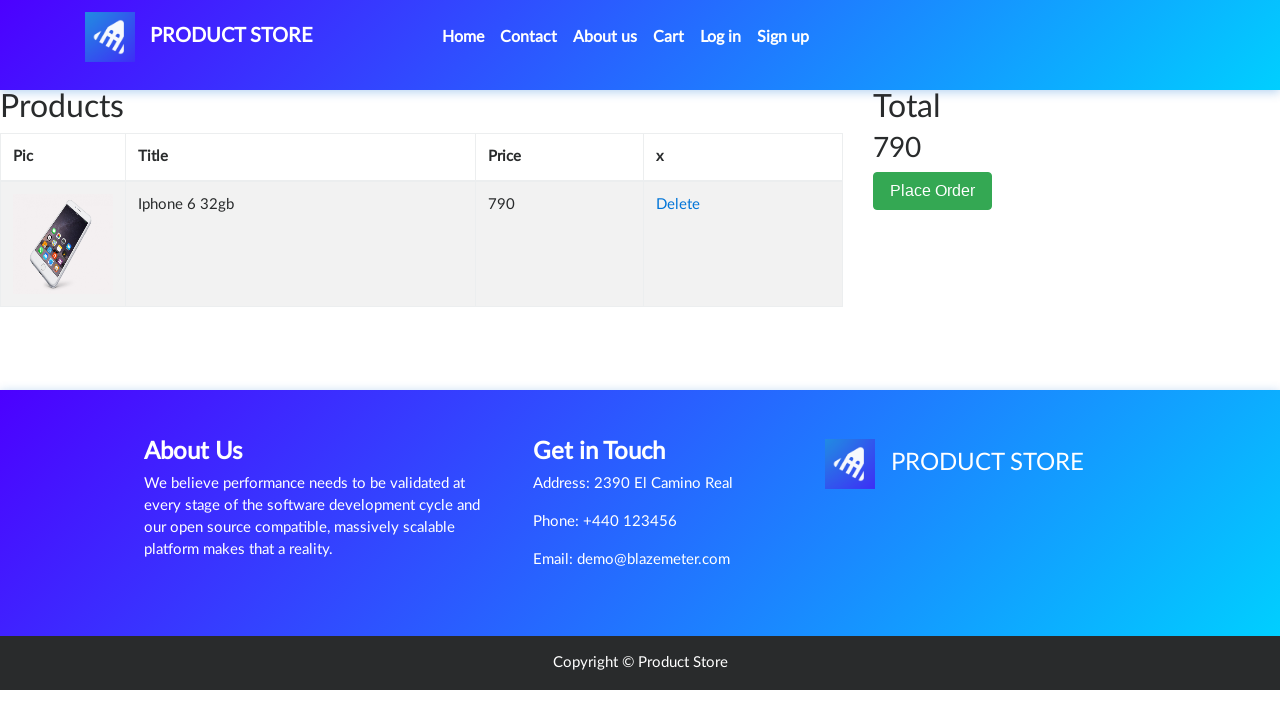